Navigates to JPL Space image page and clicks the button to view the full resolution featured Mars image

Starting URL: https://data-class-jpl-space.s3.amazonaws.com/JPL_Space/index.html

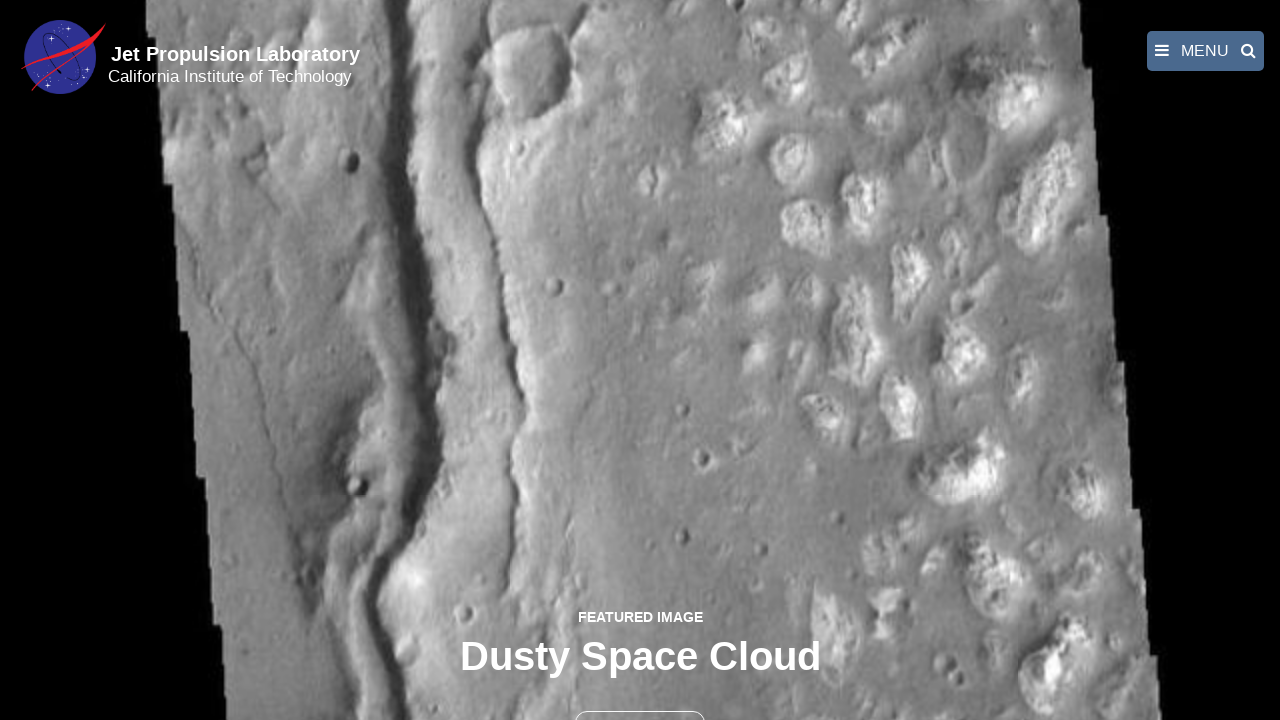

Navigated to JPL Space image page
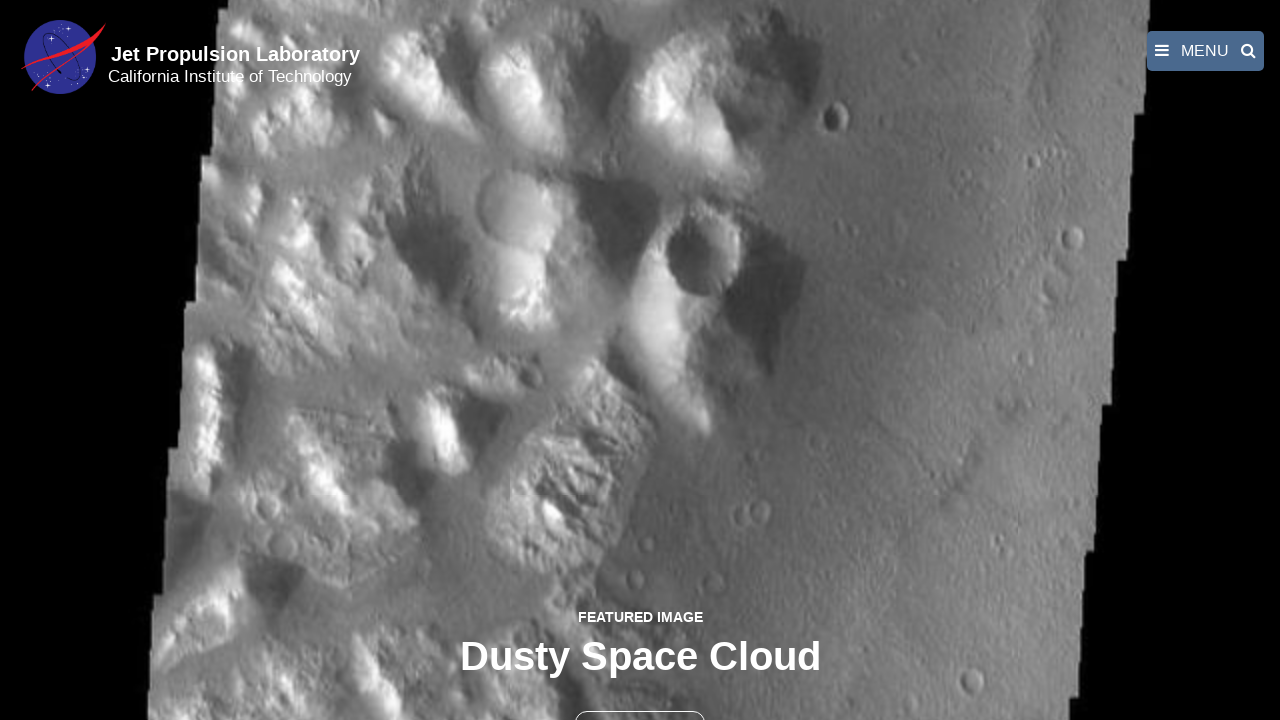

Clicked button to view full resolution featured Mars image at (640, 699) on xpath=/html/body/div[1]/div/a/button
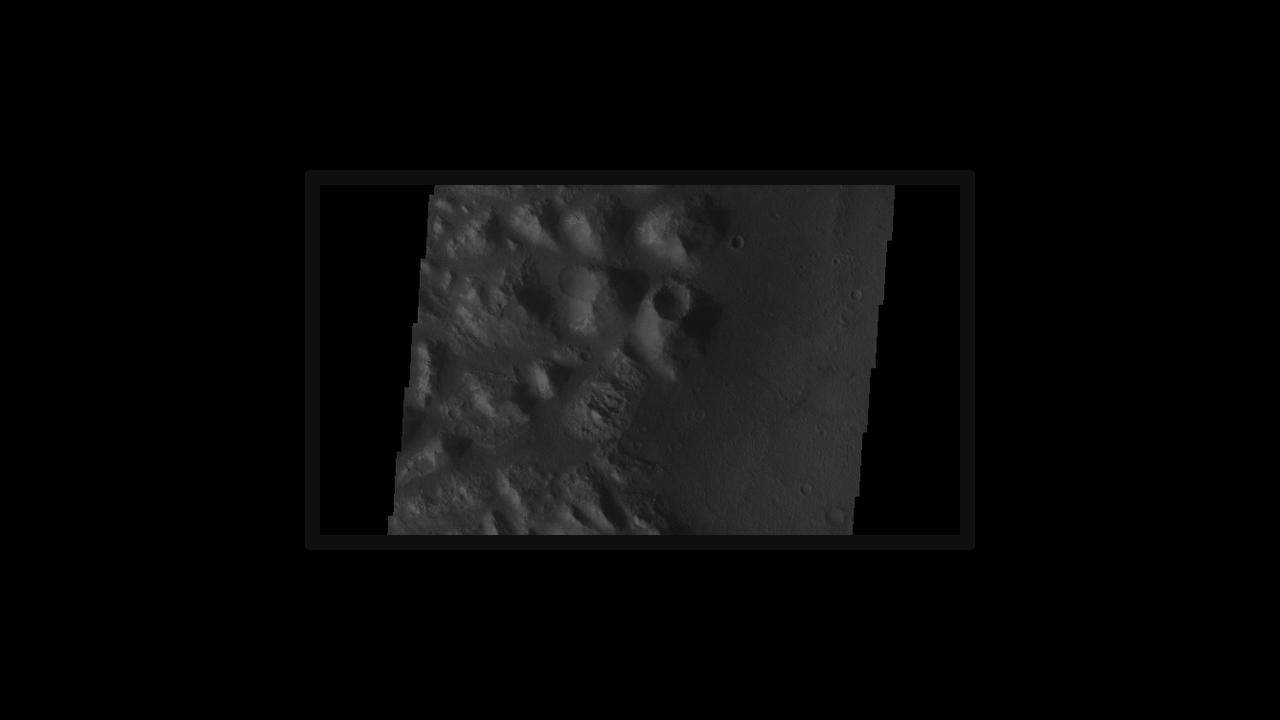

Full resolution image loaded in fancybox viewer
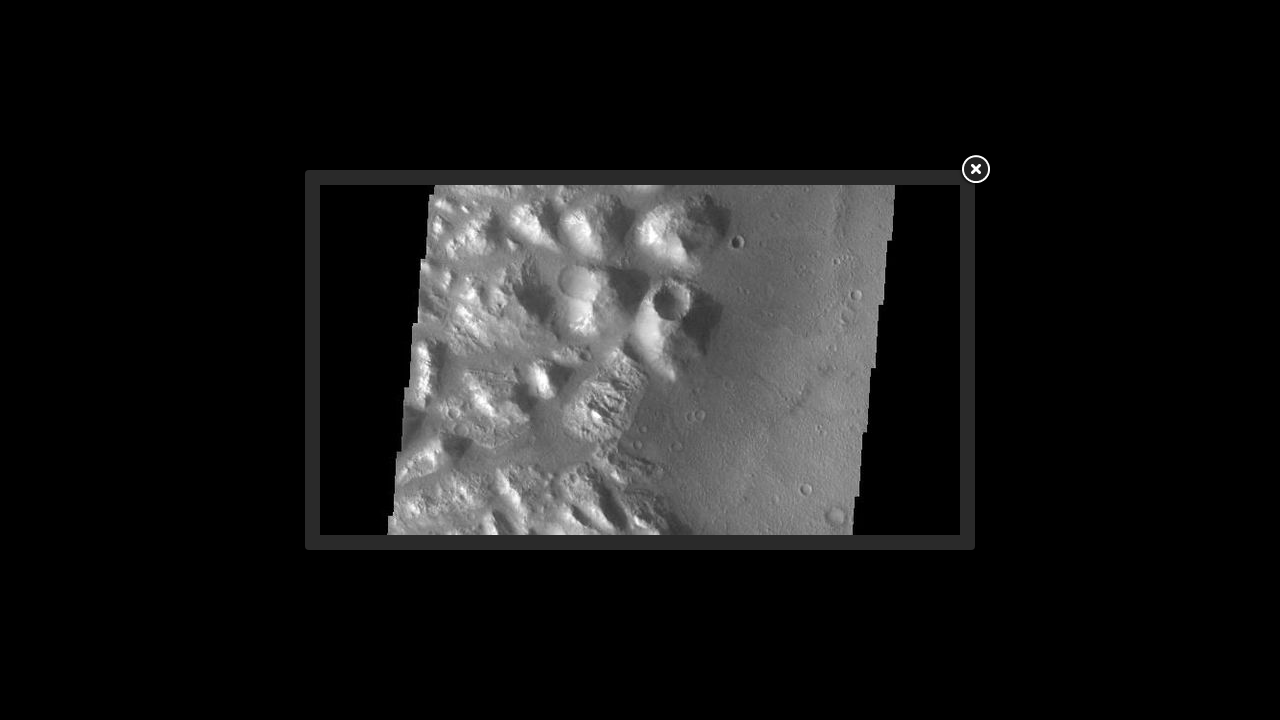

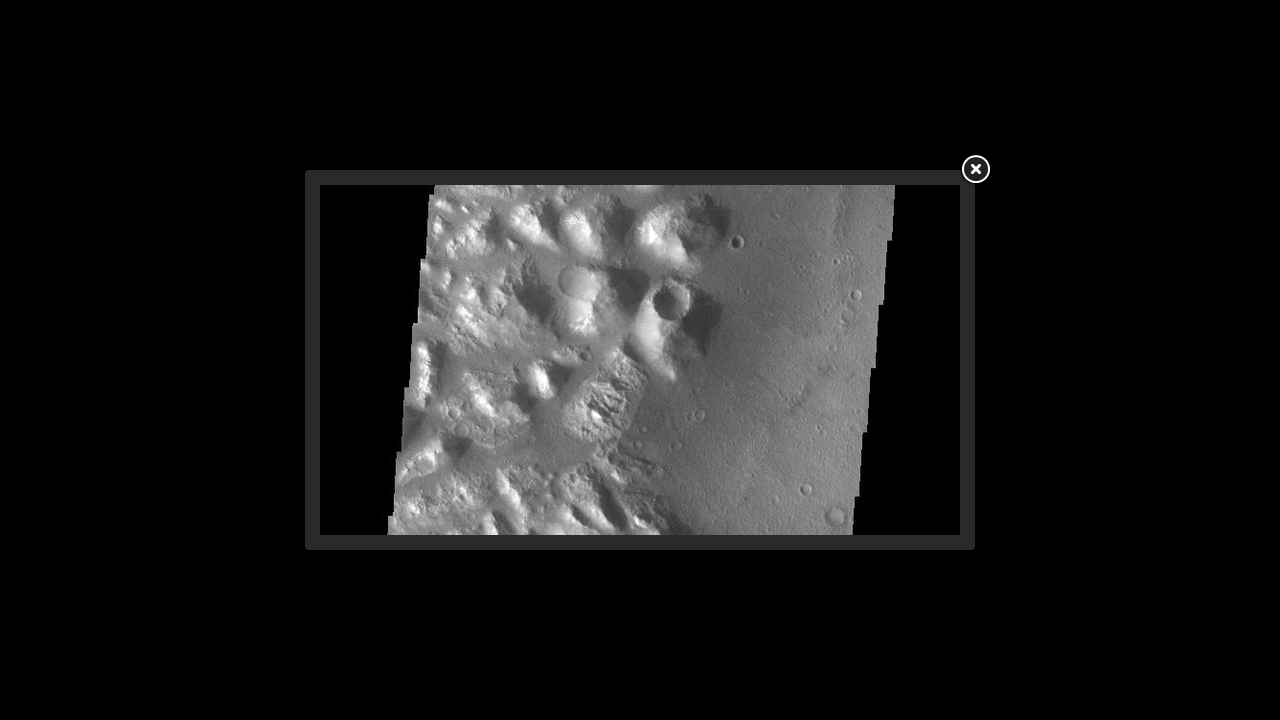